Tests drag and drop functionality by dragging an element and dropping it onto a target area within an iframe

Starting URL: https://jqueryui.com/droppable/

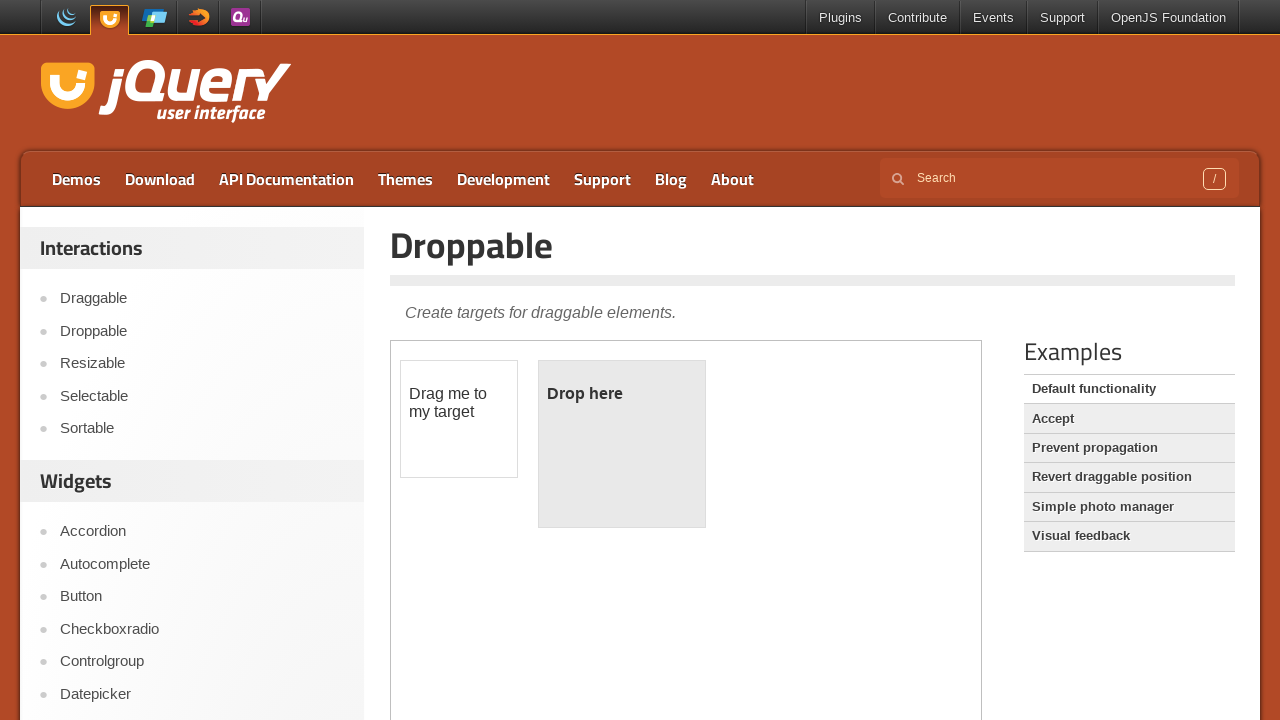

Located iframe with demo-frame class containing drag and drop demo
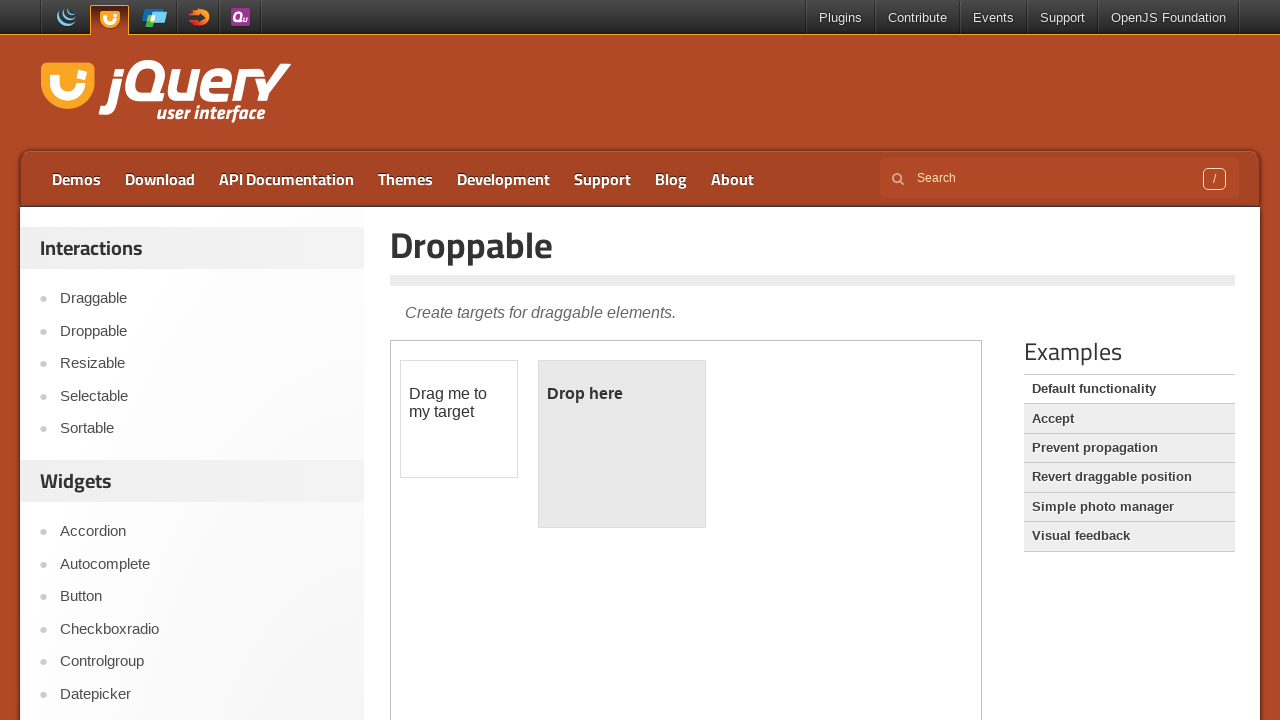

Located draggable element with id='draggable'
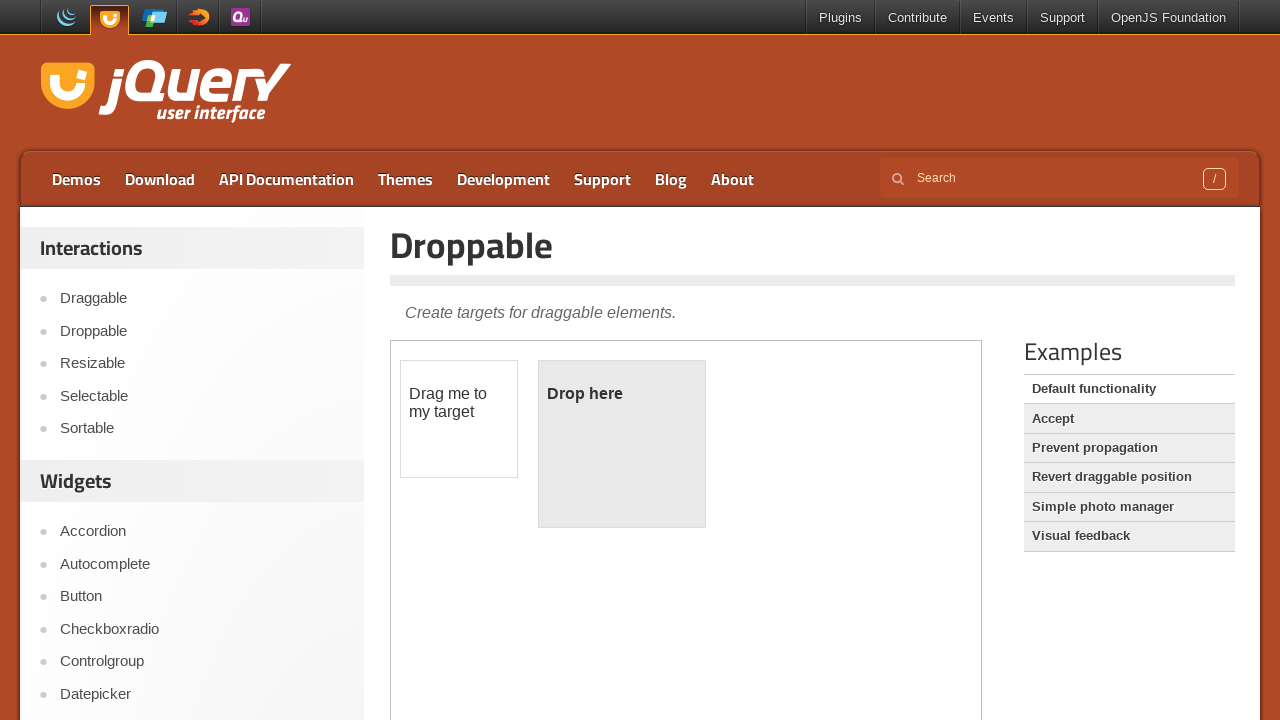

Located droppable target element with id='droppable'
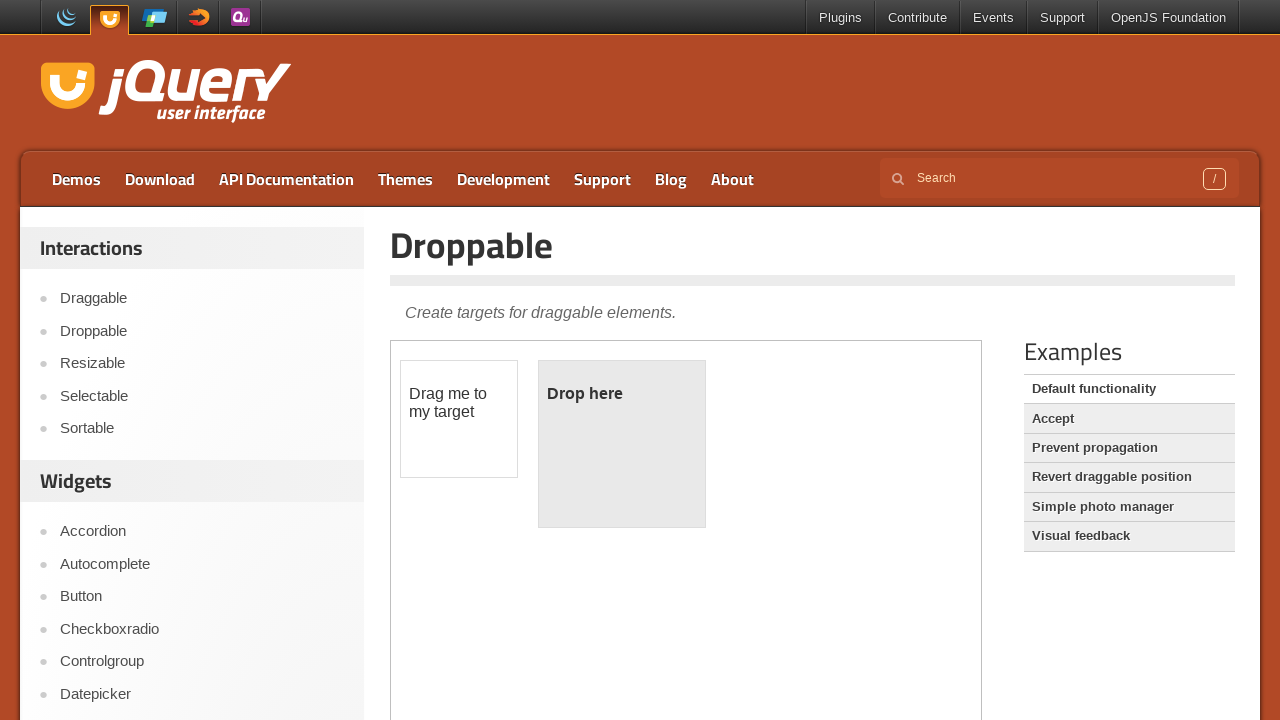

Dragged draggable element onto droppable target area at (622, 444)
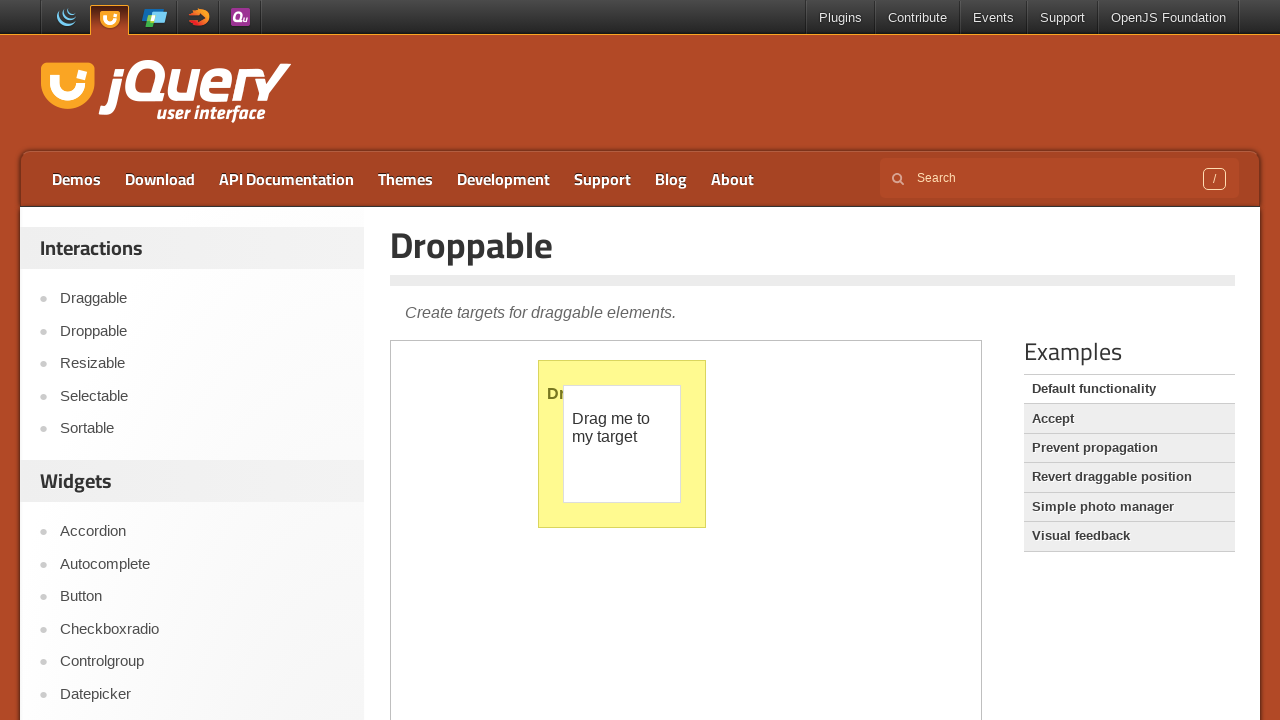

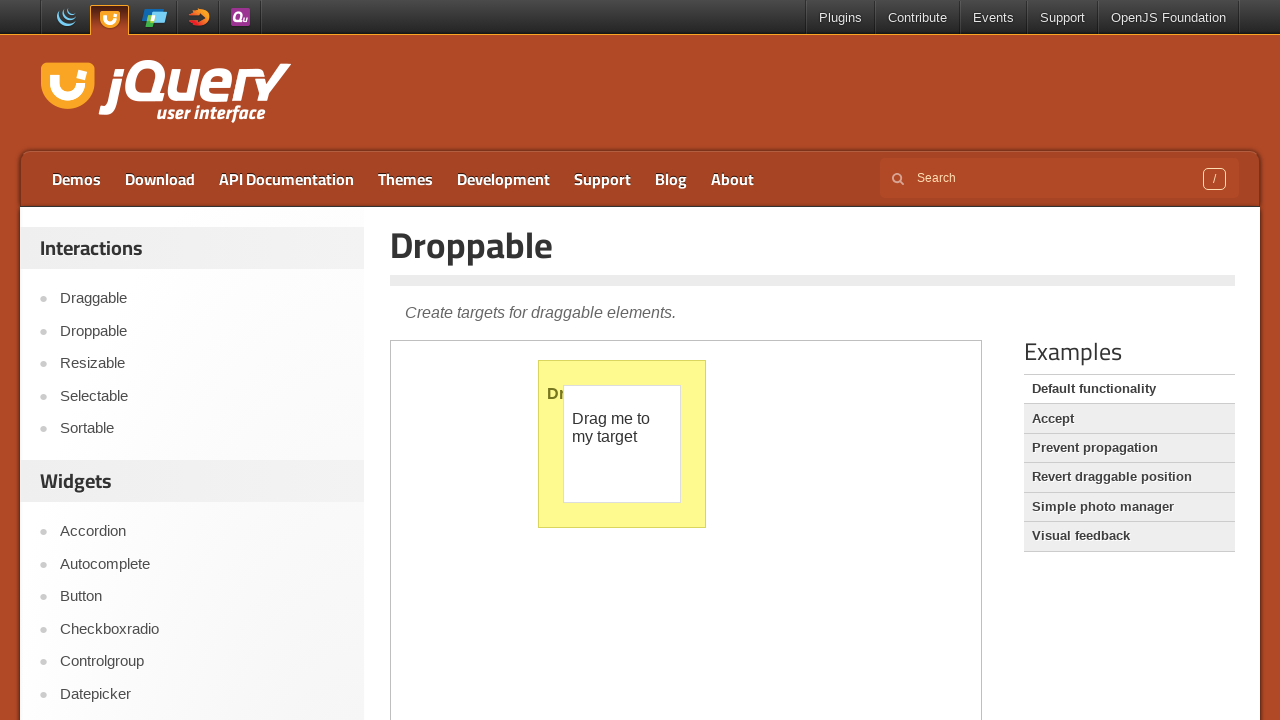